Verifies that the homepage title equals "STORE"

Starting URL: https://demoblaze.com/

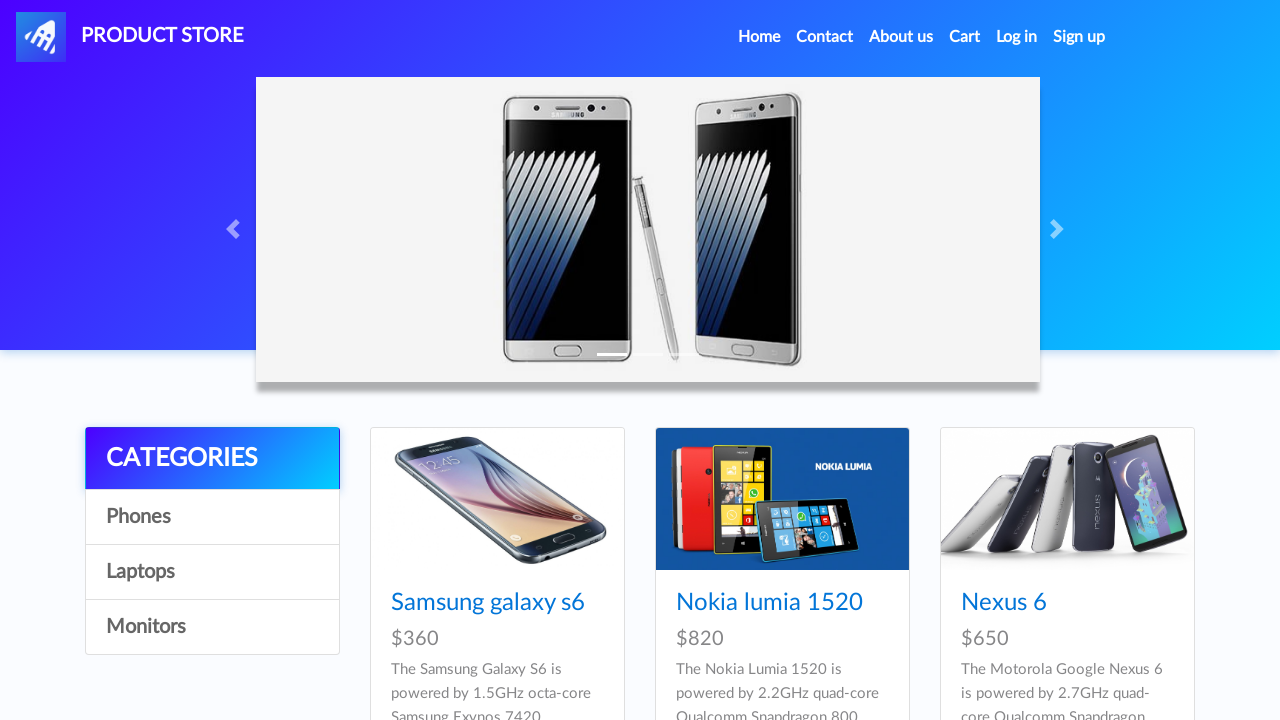

Navigated to https://demoblaze.com/
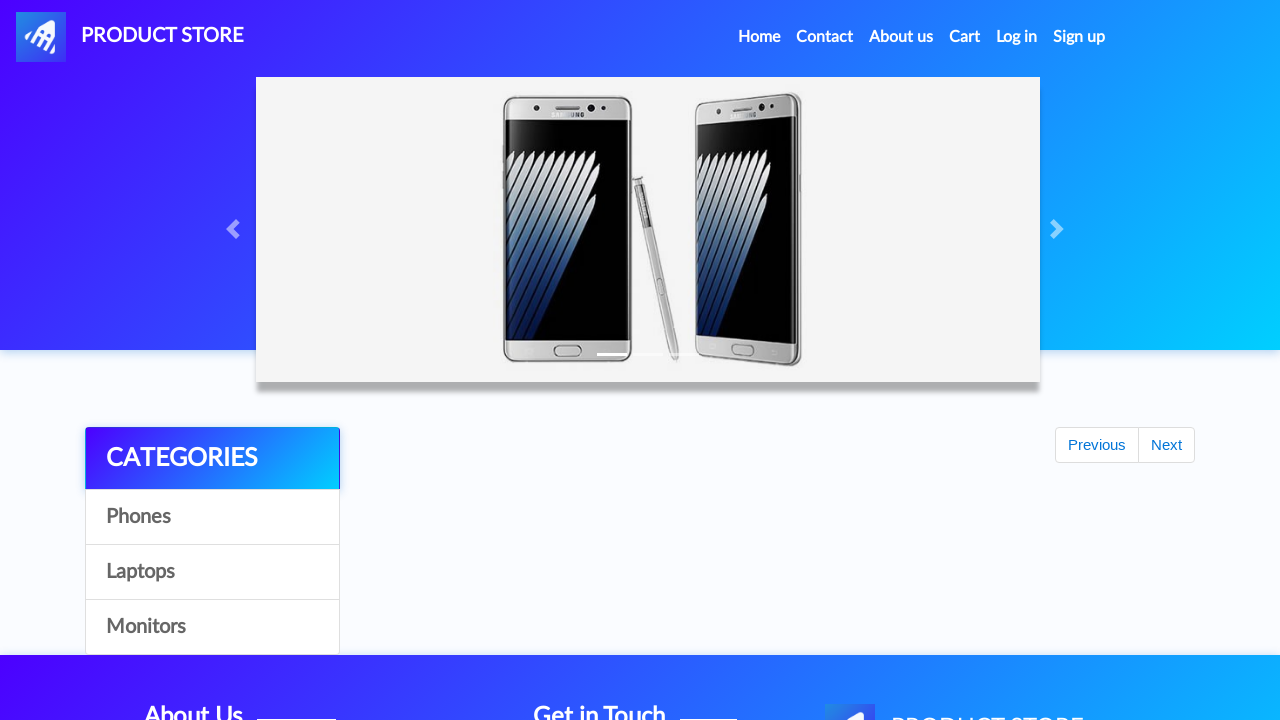

Verified that the homepage title equals 'STORE'
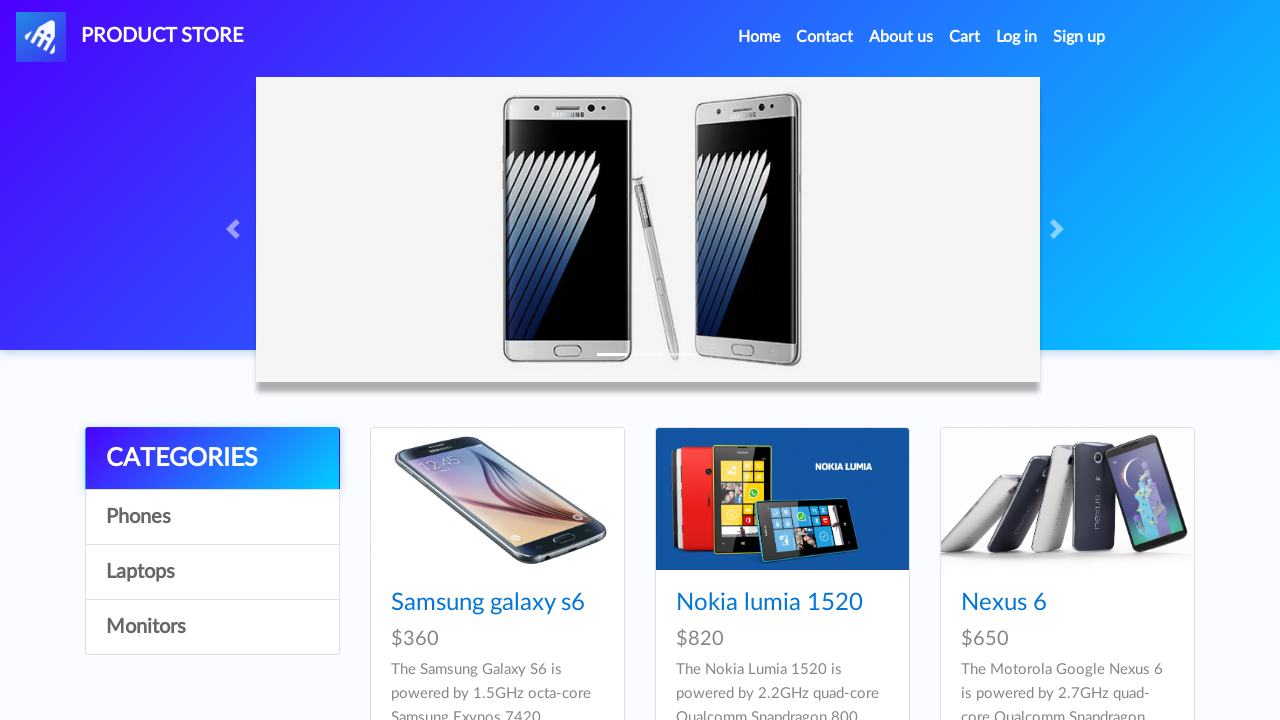

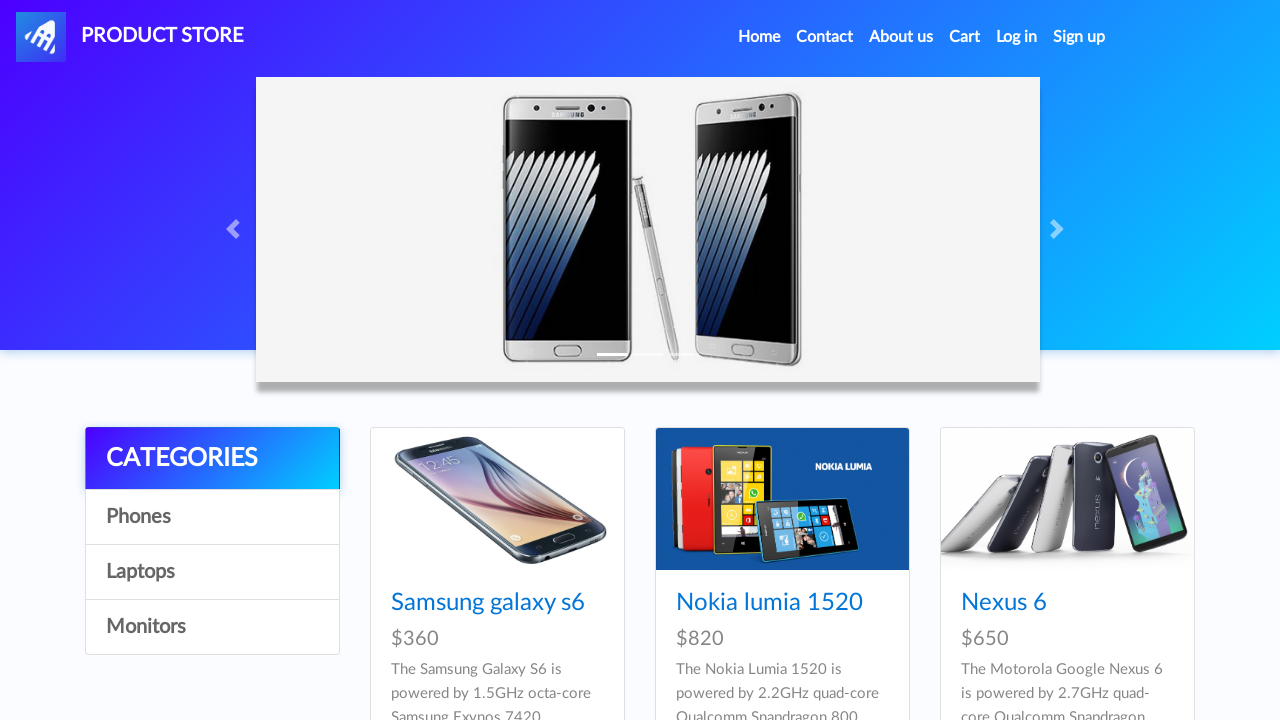